Tests the GreenKart shopping site by searching for products starting with "Ca", verifying 4 results appear, adding items to cart including dynamically finding and adding Cashews

Starting URL: https://rahulshettyacademy.com/seleniumPractise/#/

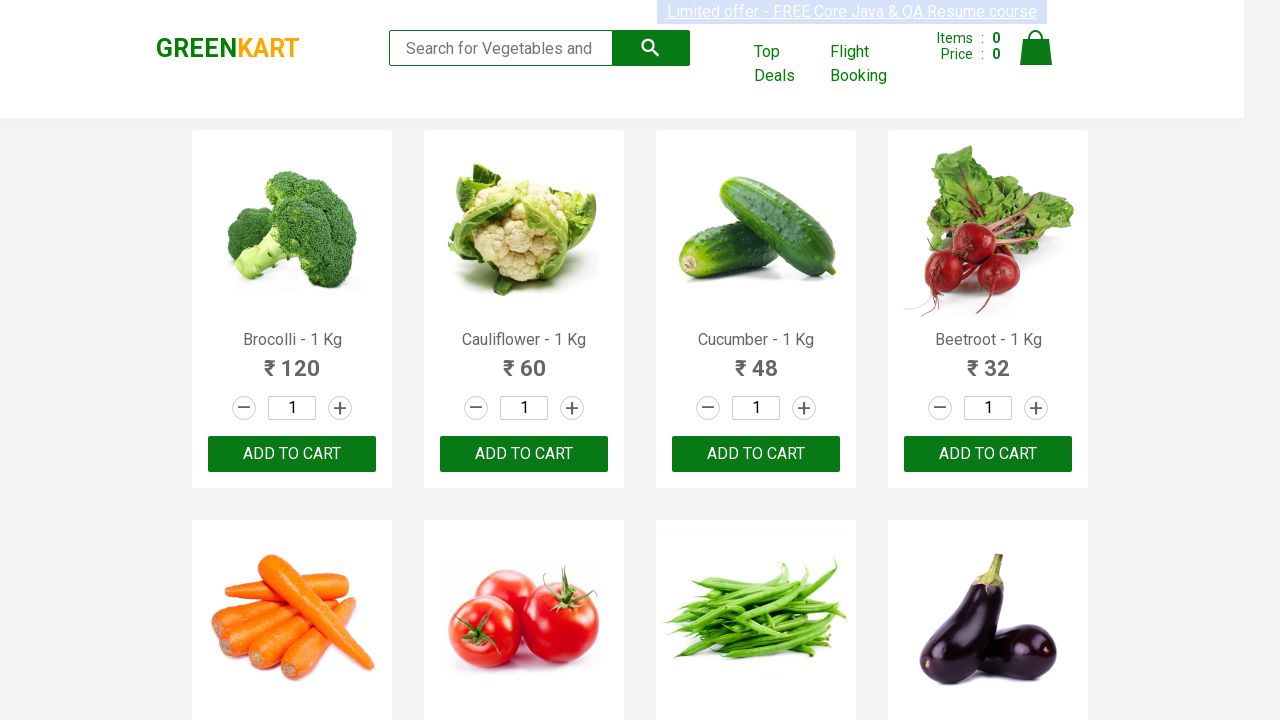

Typed 'Ca' in the search box on .search-keyword
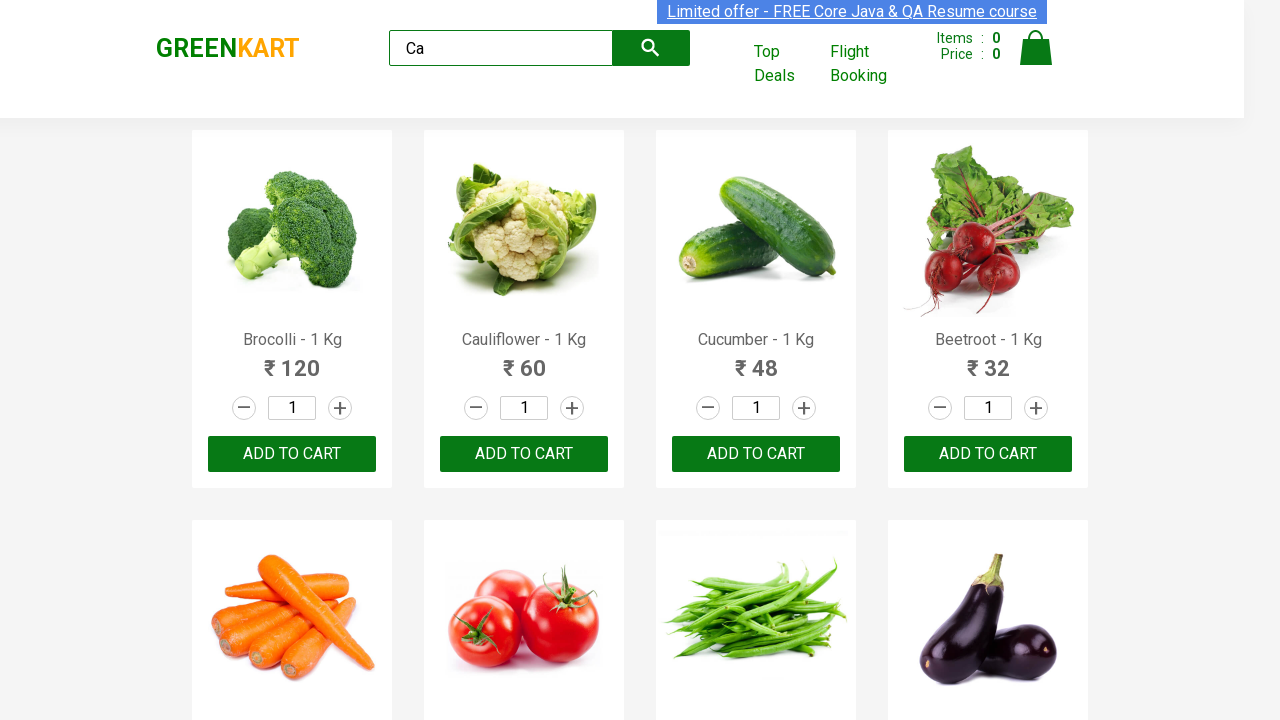

Waited 2 seconds for search results to load
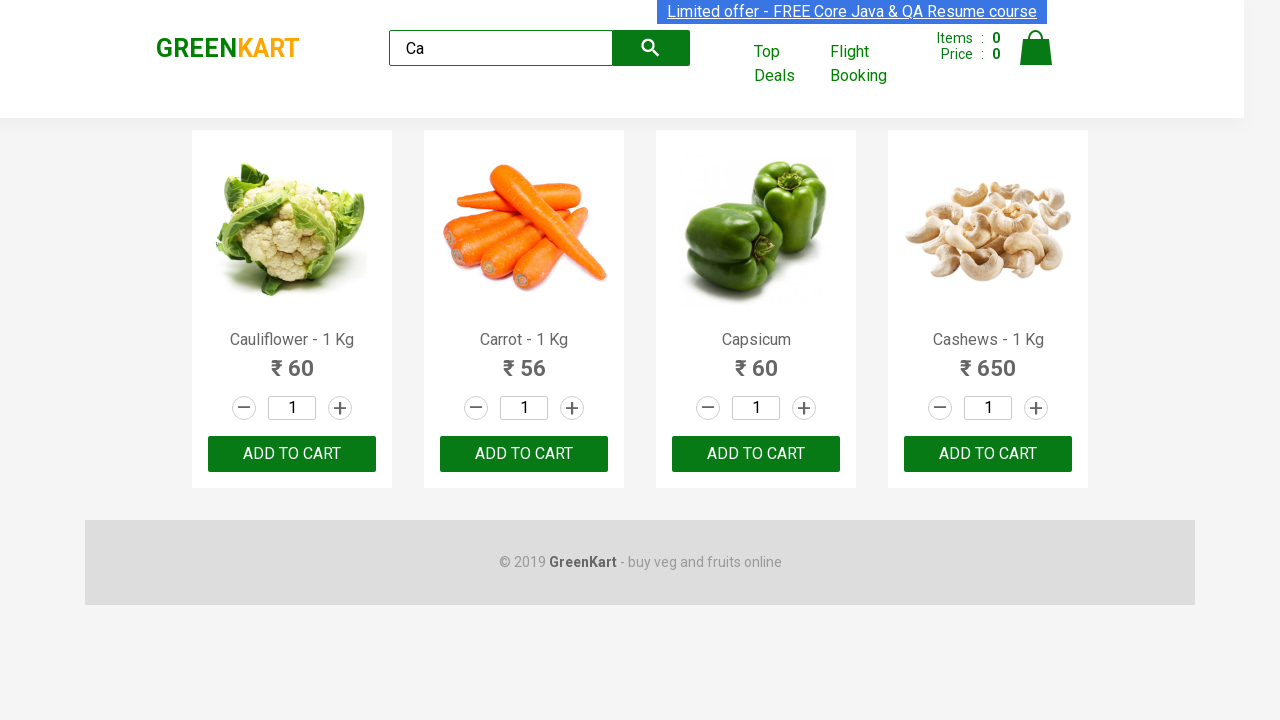

Verified visible products appear
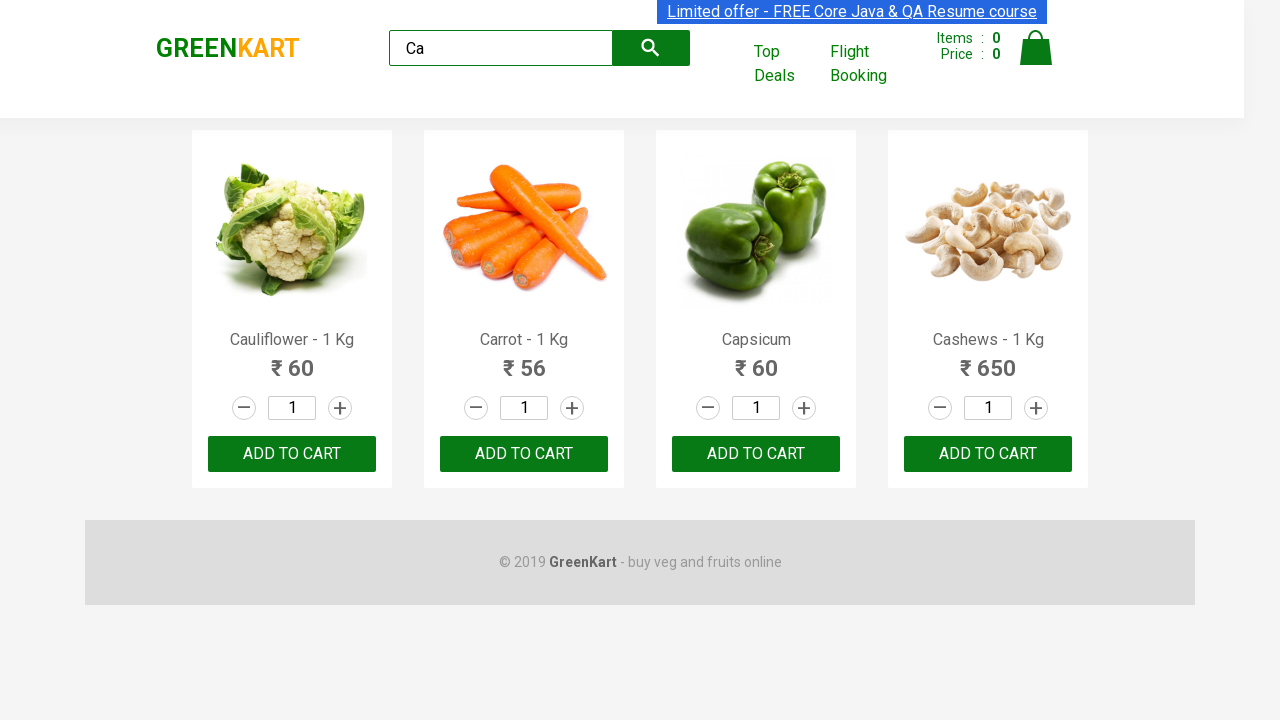

Added first product to cart at (292, 454) on .products .product:nth-child(1) button
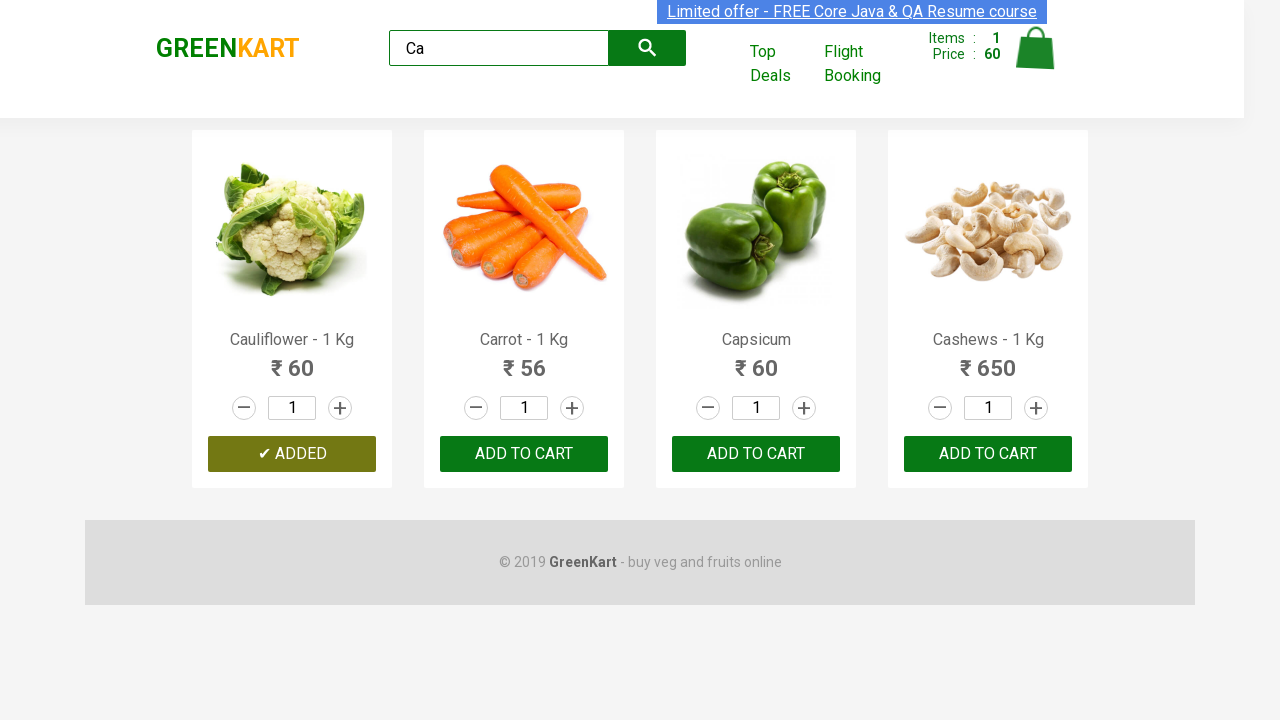

Added second product to cart at (524, 454) on :nth-child(2) > .product-action > button
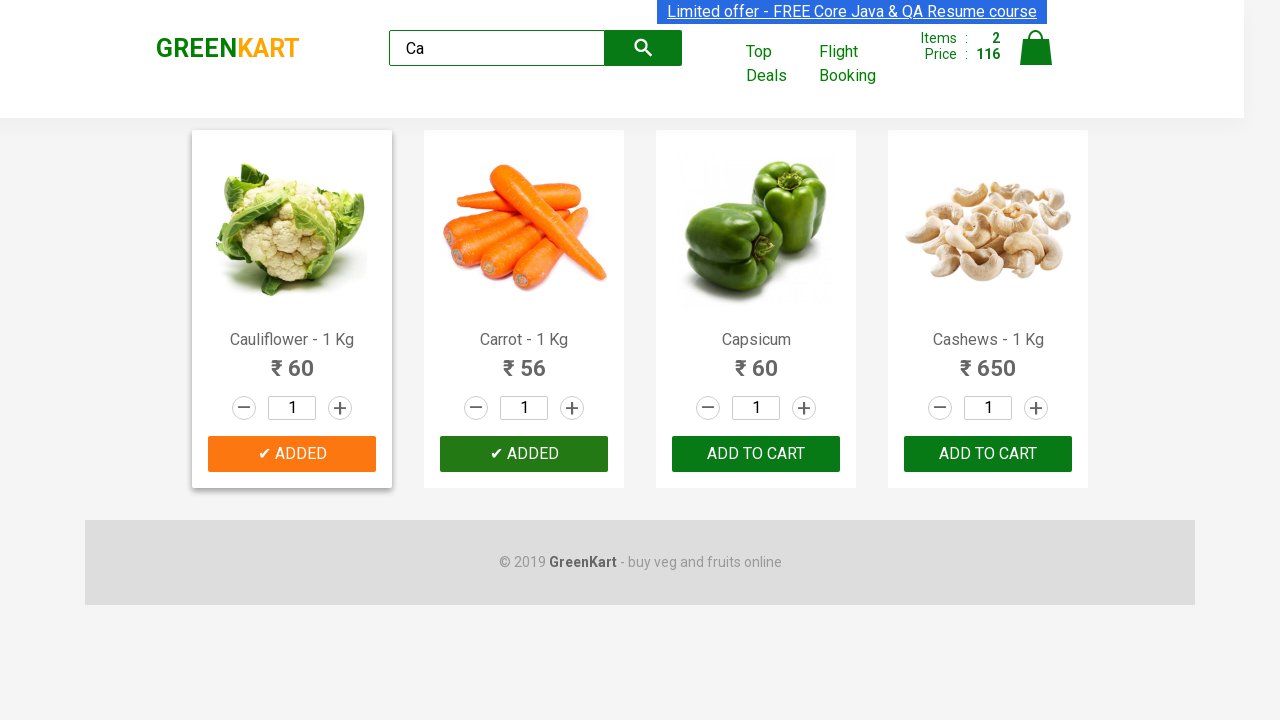

Retrieved 4 total products from search results
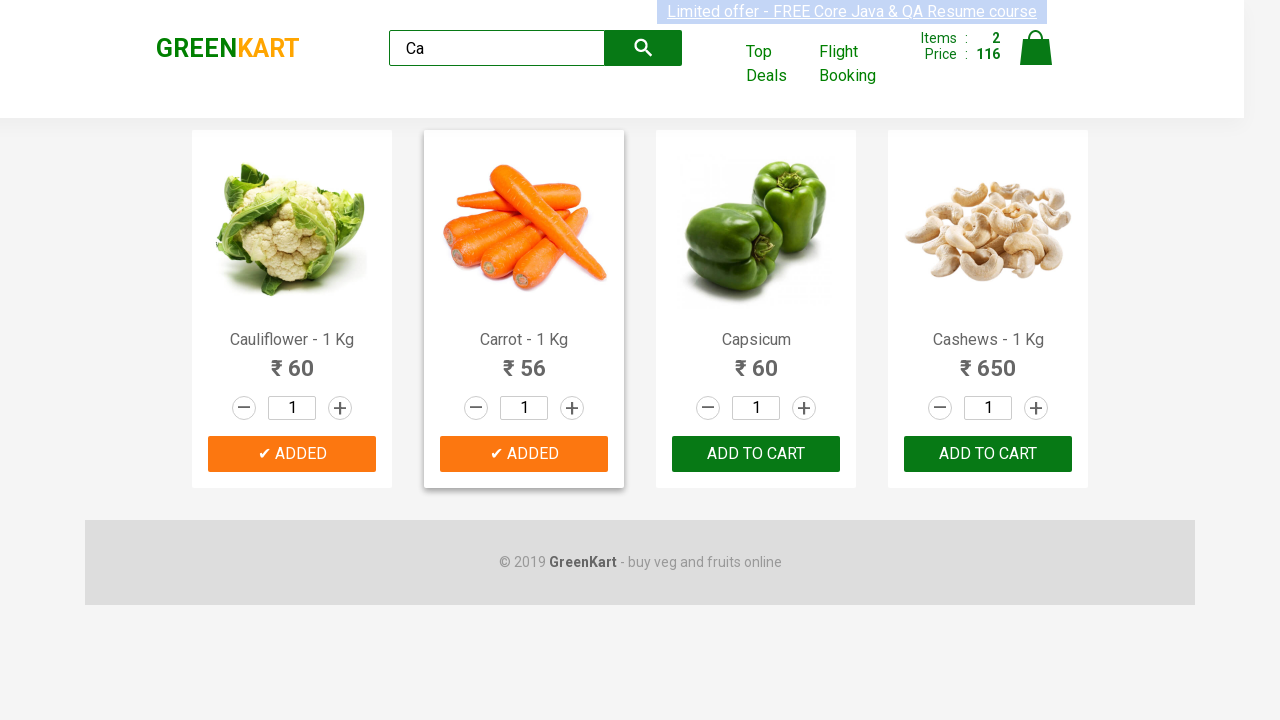

Retrieved product name: Cauliflower - 1 Kg
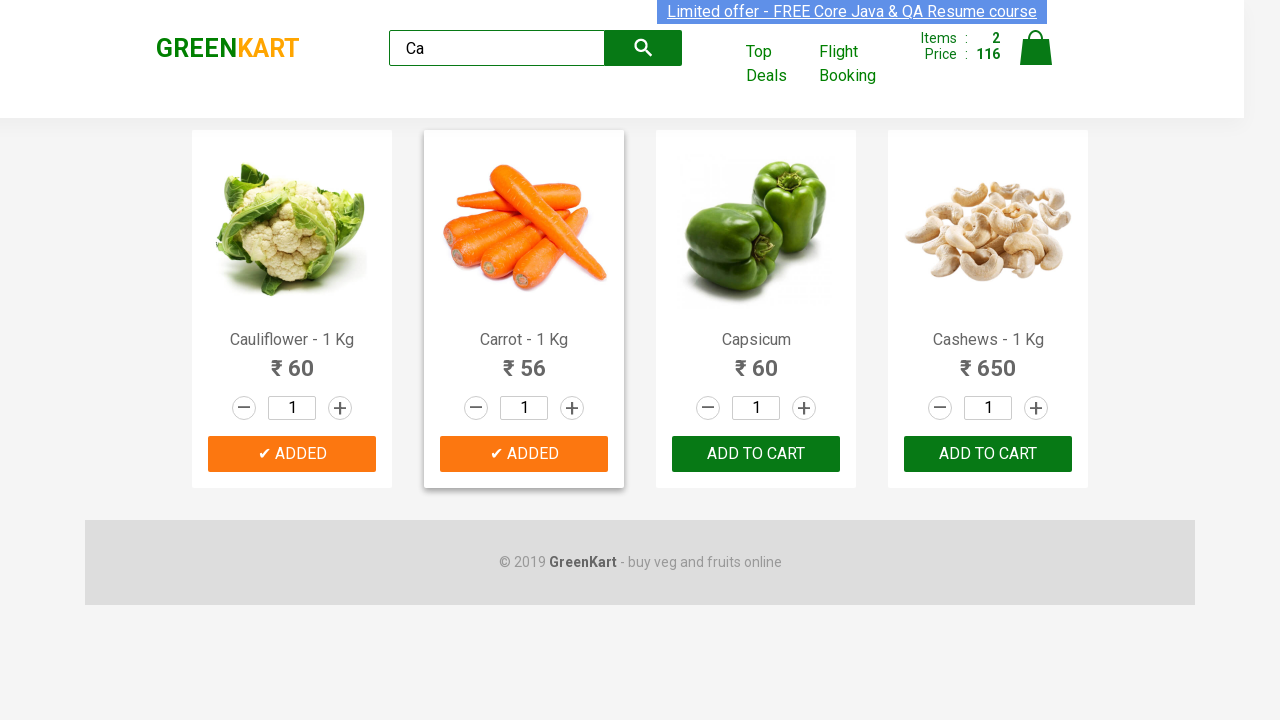

Retrieved product name: Carrot - 1 Kg
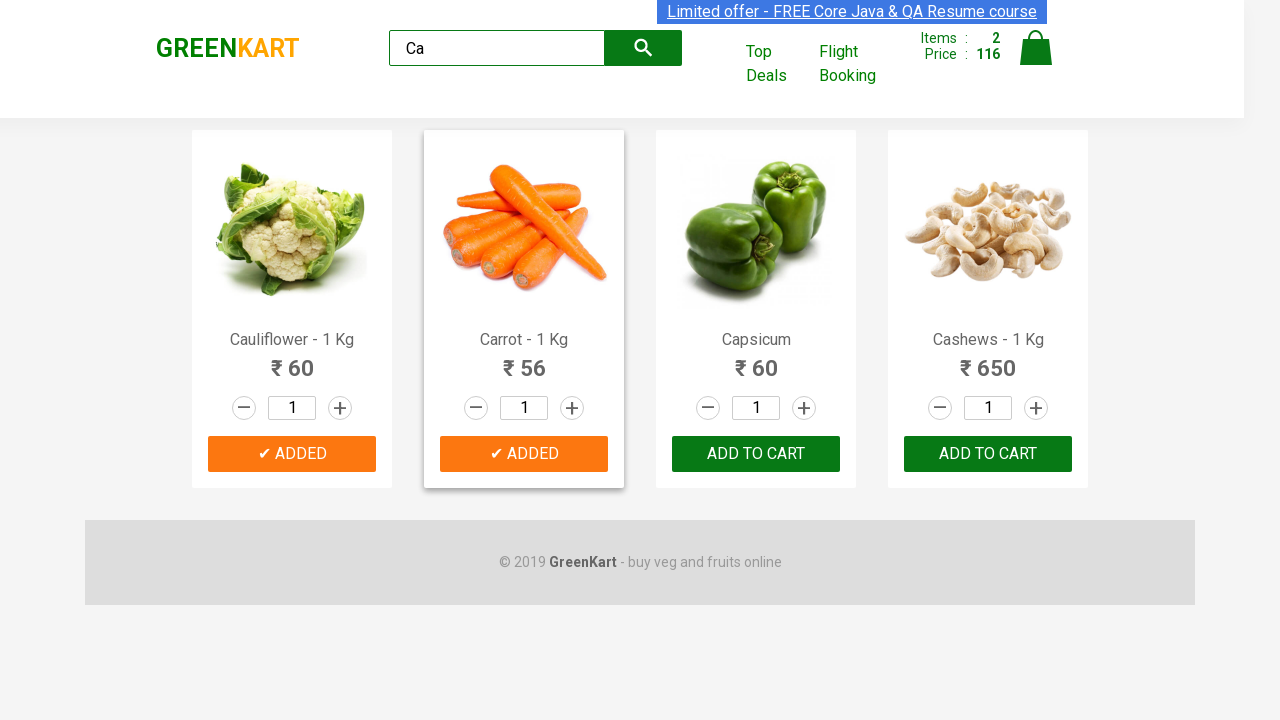

Retrieved product name: Capsicum
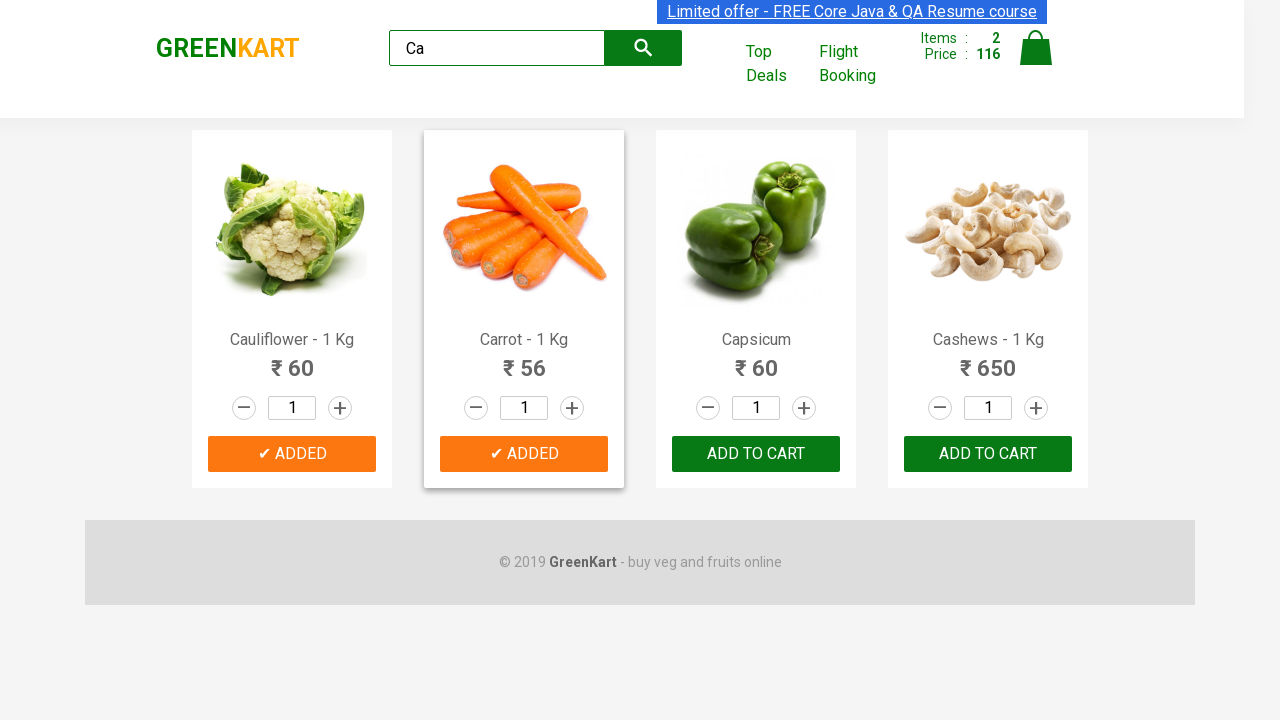

Retrieved product name: Cashews - 1 Kg
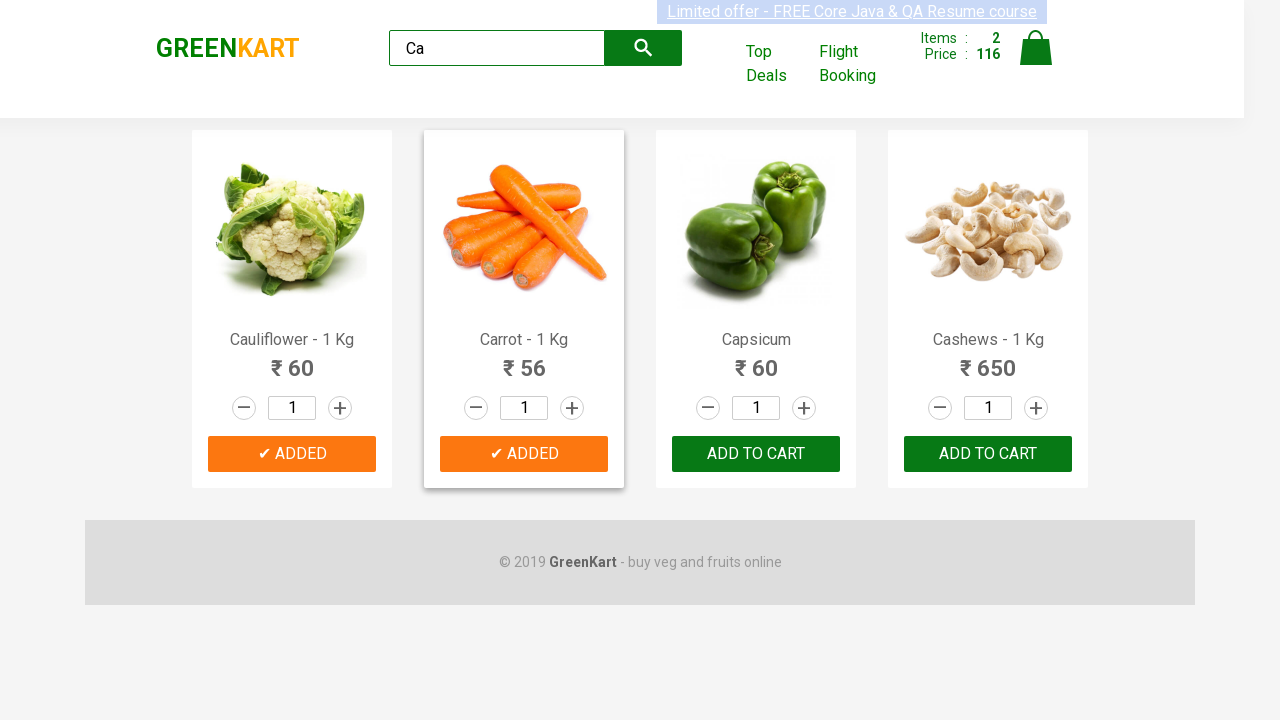

Found and added Cashews to cart at (988, 454) on .products .product >> nth=3 >> button
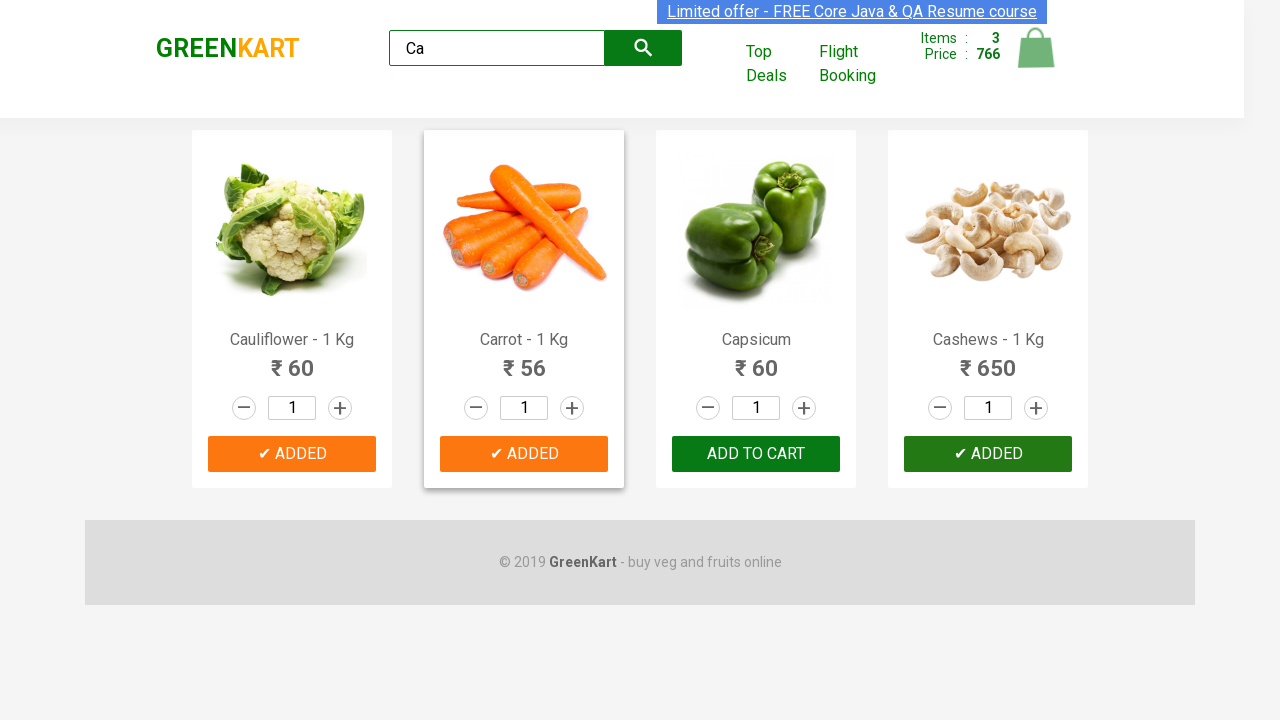

Retrieved brand text: GREENKART
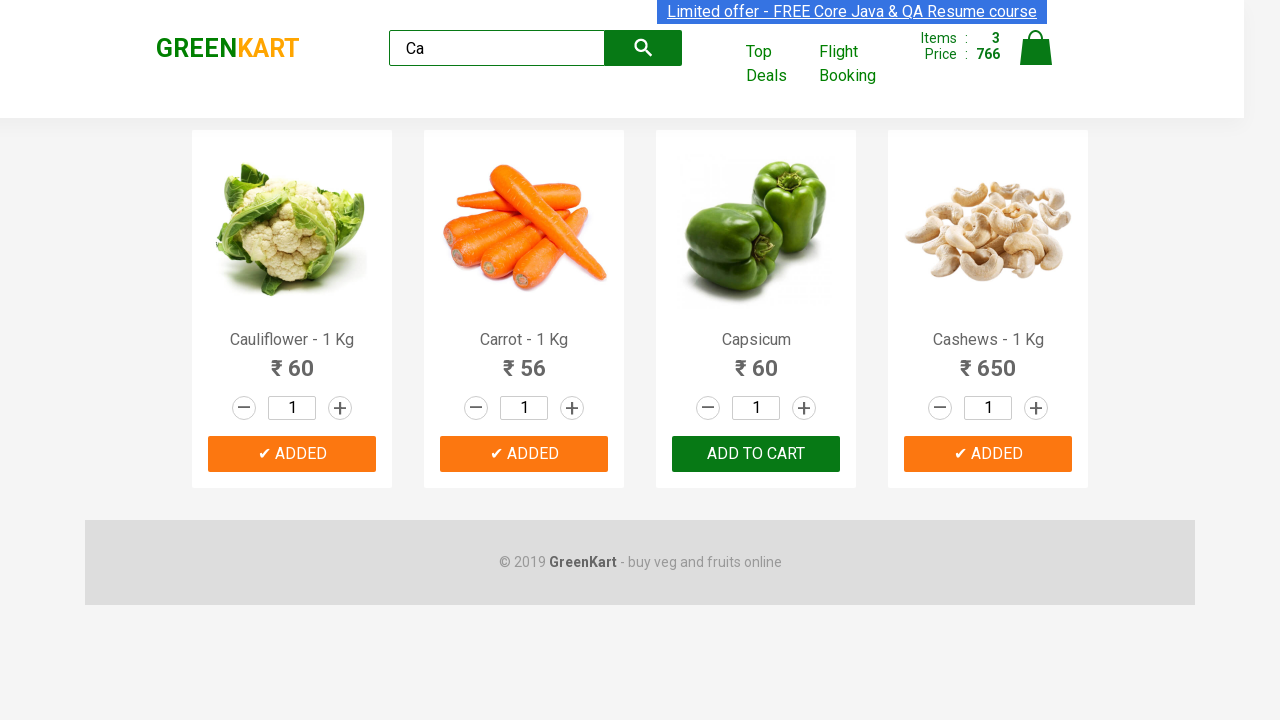

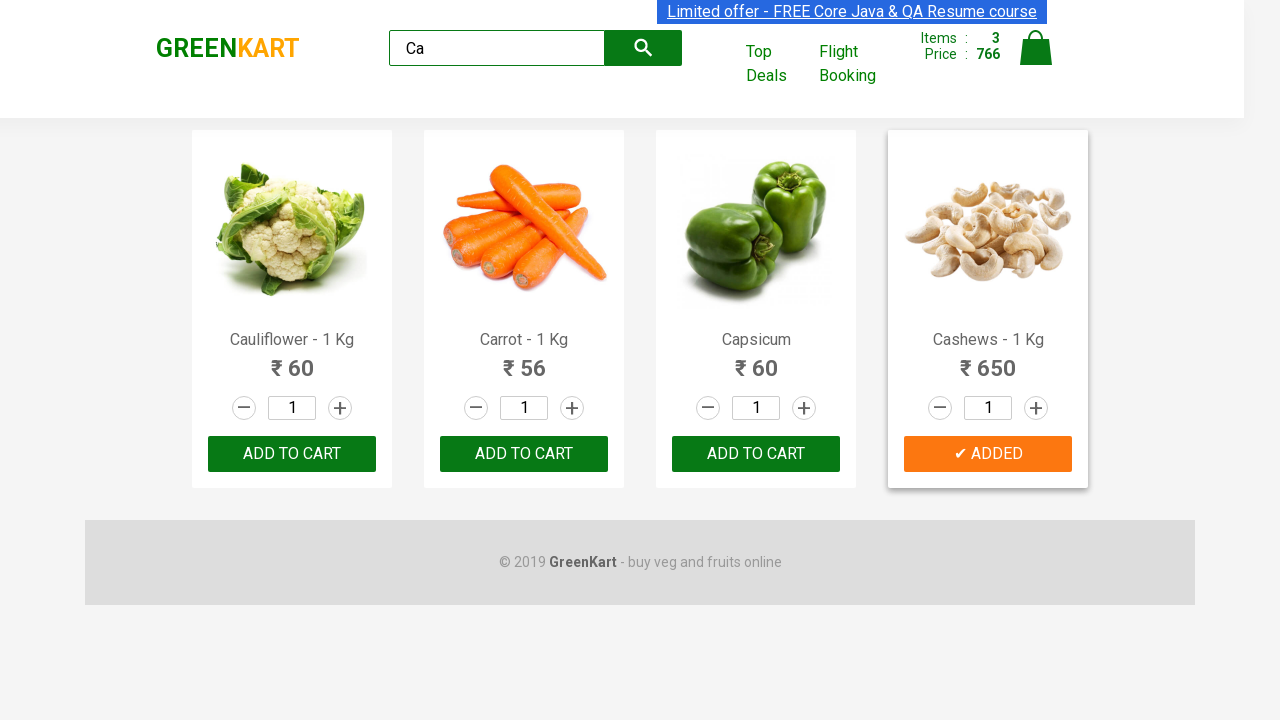